Tests alert prompt functionality by clicking a button that triggers a prompt alert and entering text into it

Starting URL: https://testautomationpractice.blogspot.com/

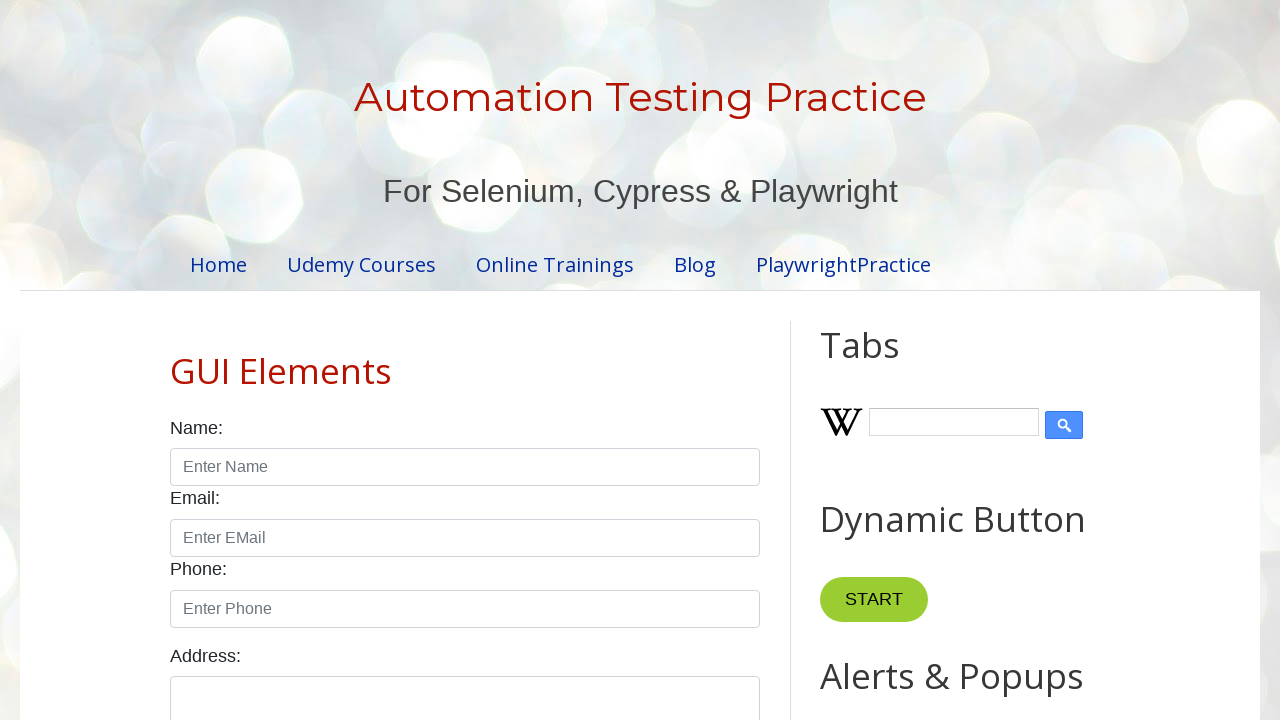

Clicked button to trigger prompt alert at (890, 360) on xpath=//button[@onclick='myFunctionPrompt()']
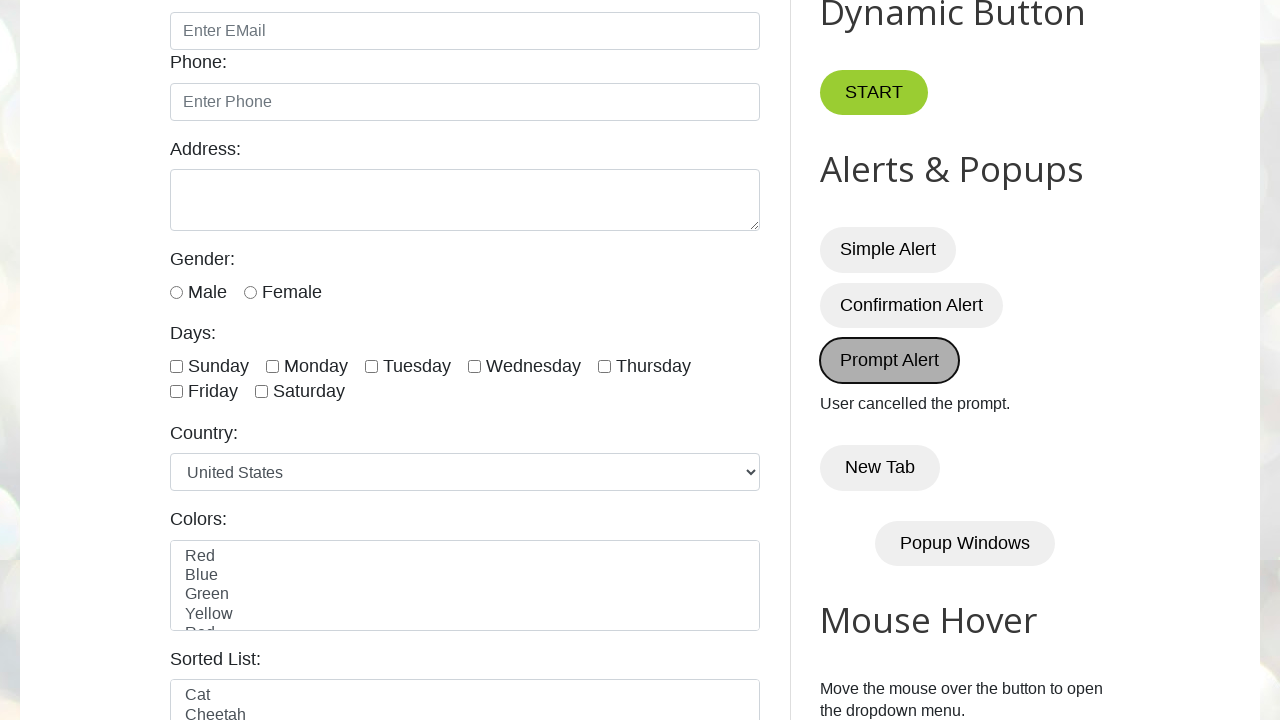

Set up dialog handler to accept prompt with 'Tommy'
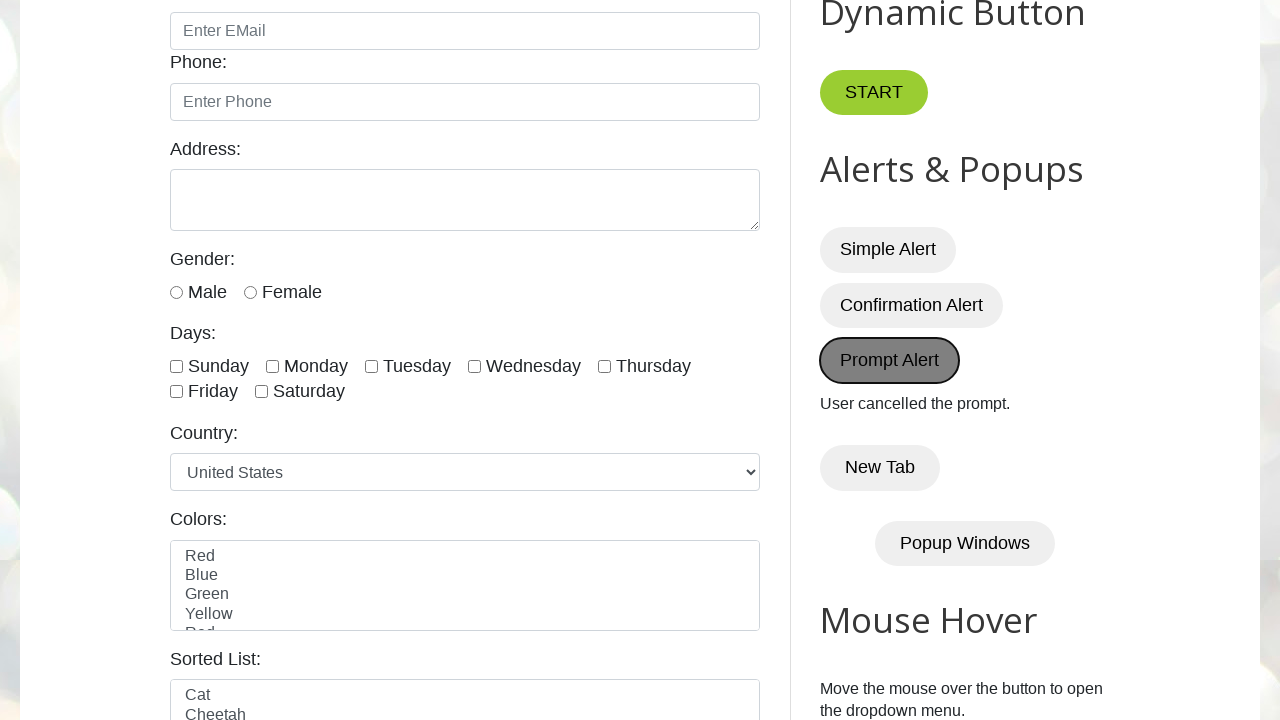

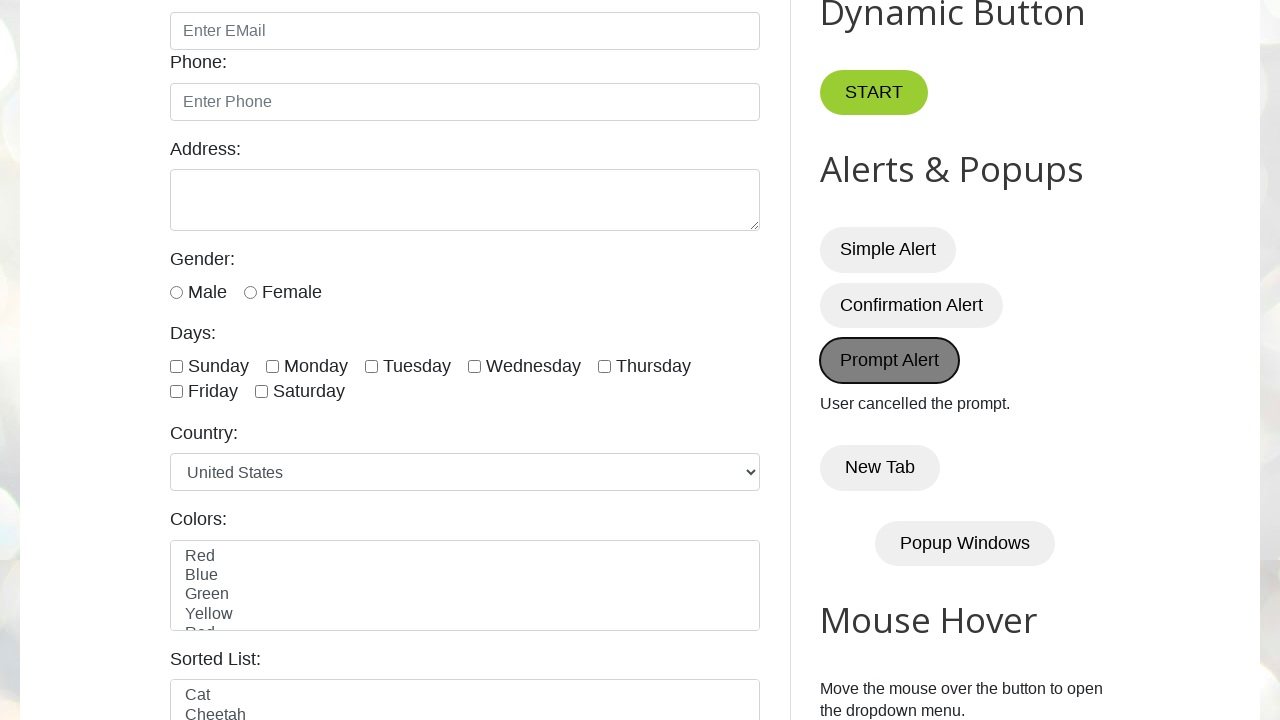